Tests form submission by entering name and email, submitting the form, and verifying a success message appears with the submitted data

Starting URL: https://otus.home.kartushin.su/training.html

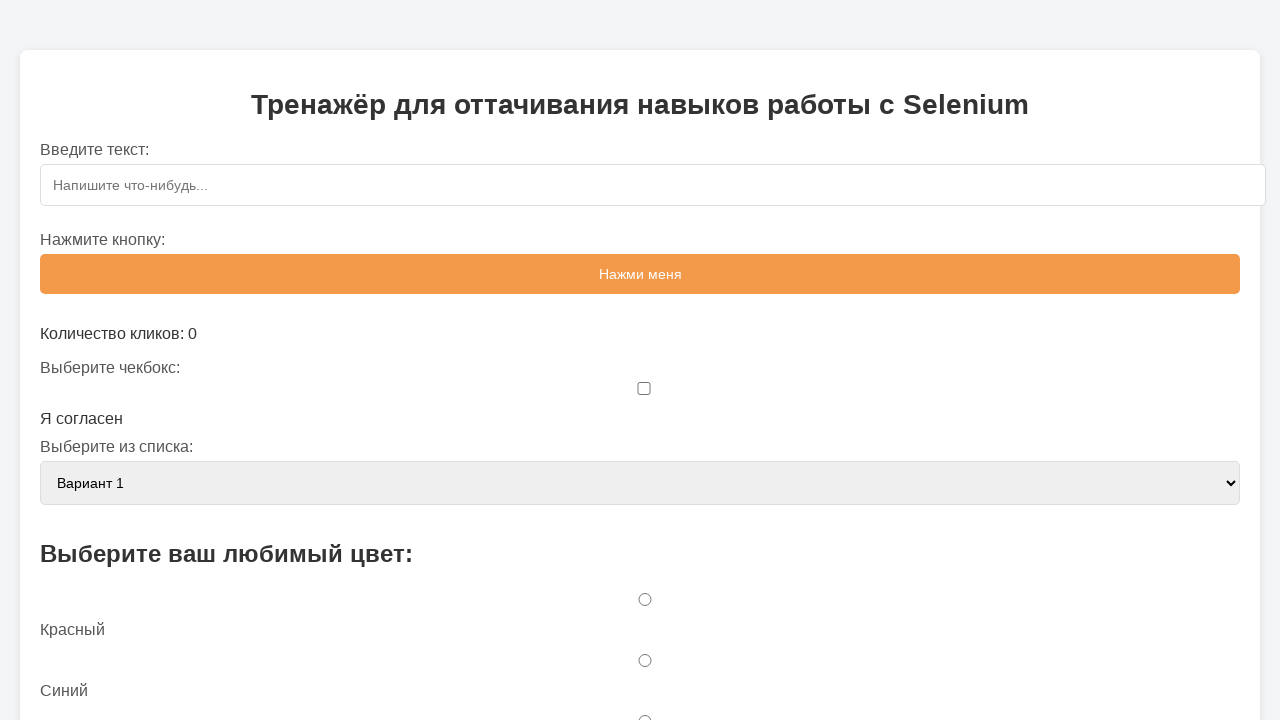

Filled name field with 'Иван Петров' on input[name='name']
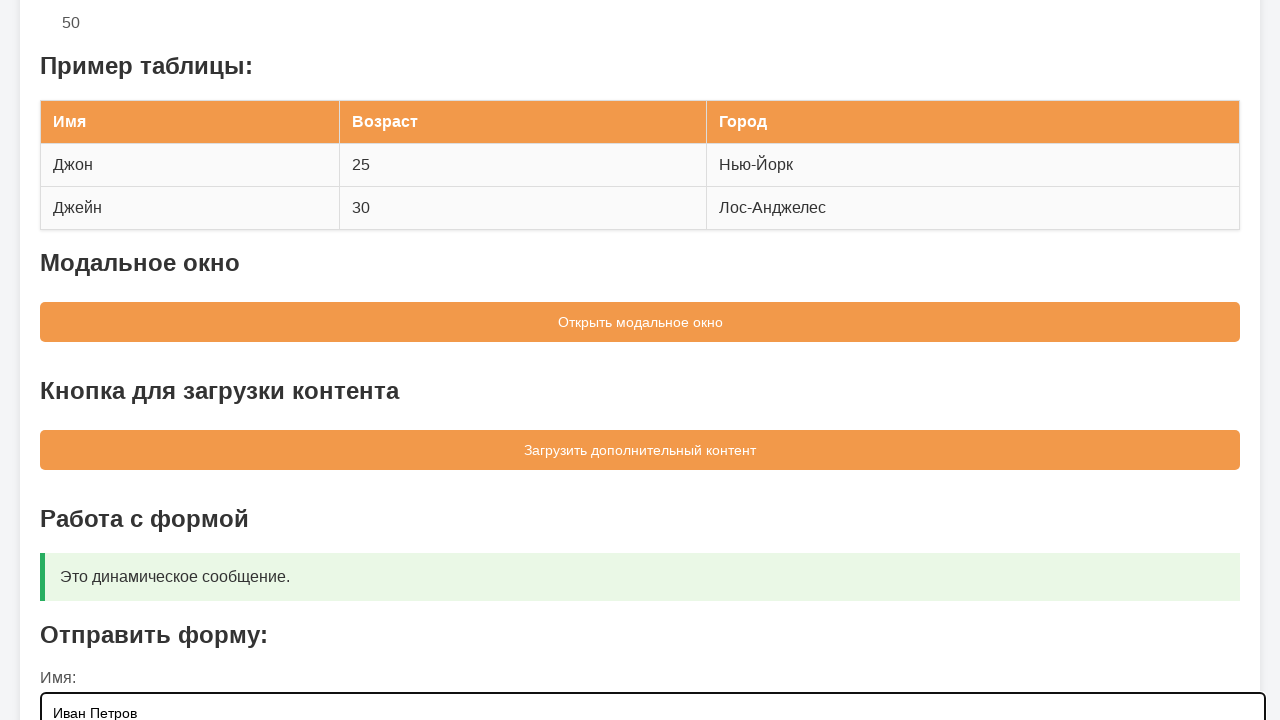

Filled email field with 'testuser@example.com' on input[name='email']
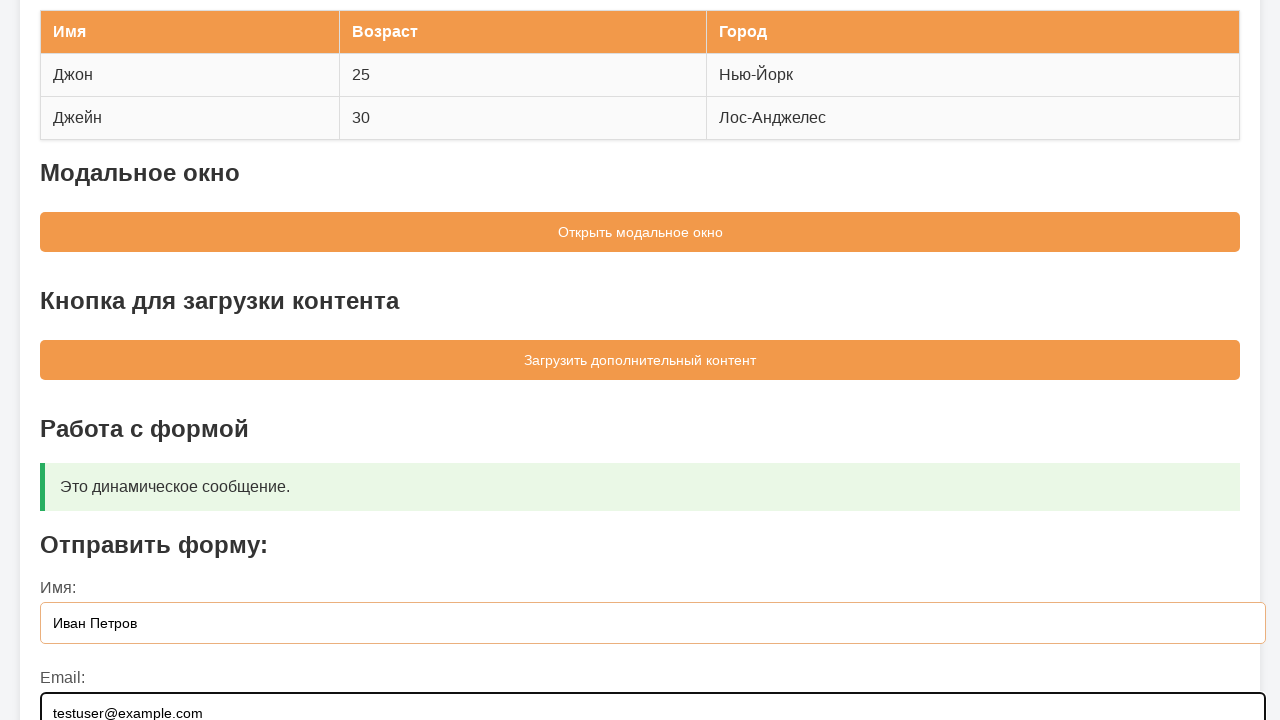

Clicked submit button to submit the form at (640, 559) on button[type='submit']
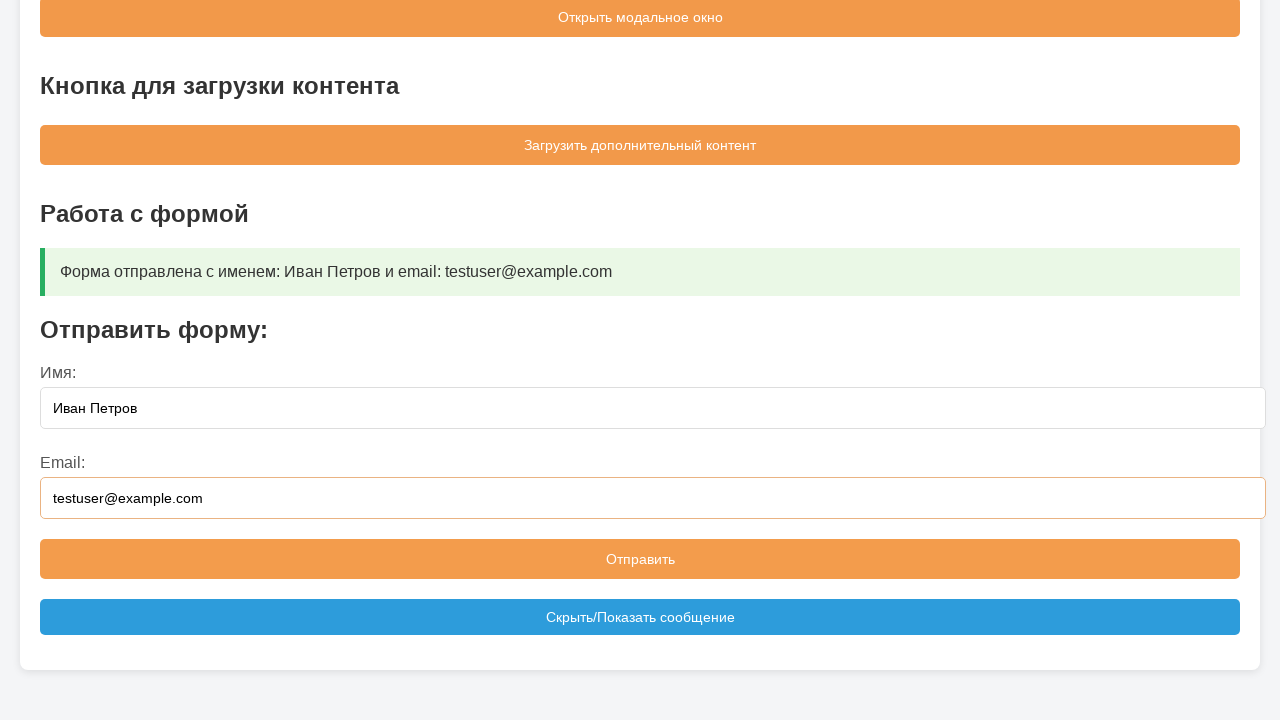

Success message 'Форма отправлена' appeared
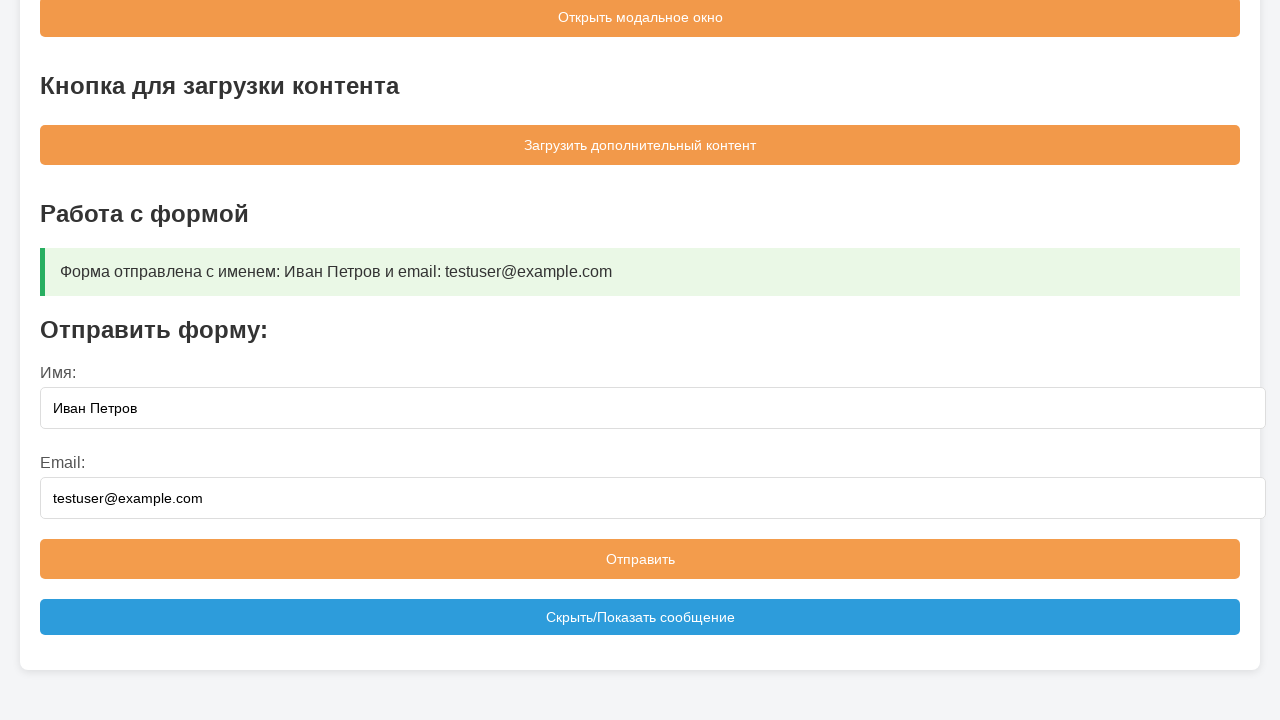

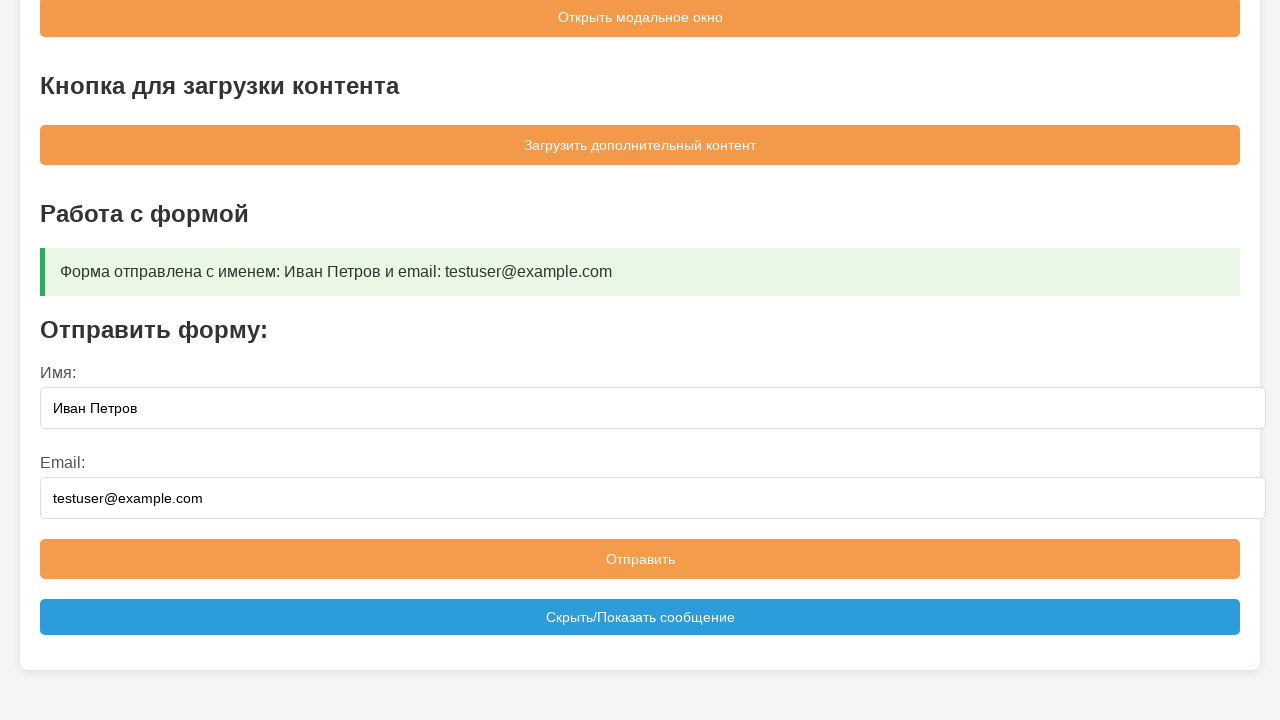